Verifies that all form labels (Full Name, Email, Current Address, Permanent Address) are correctly displayed on the Text Box page

Starting URL: https://demoqa.com/text-box

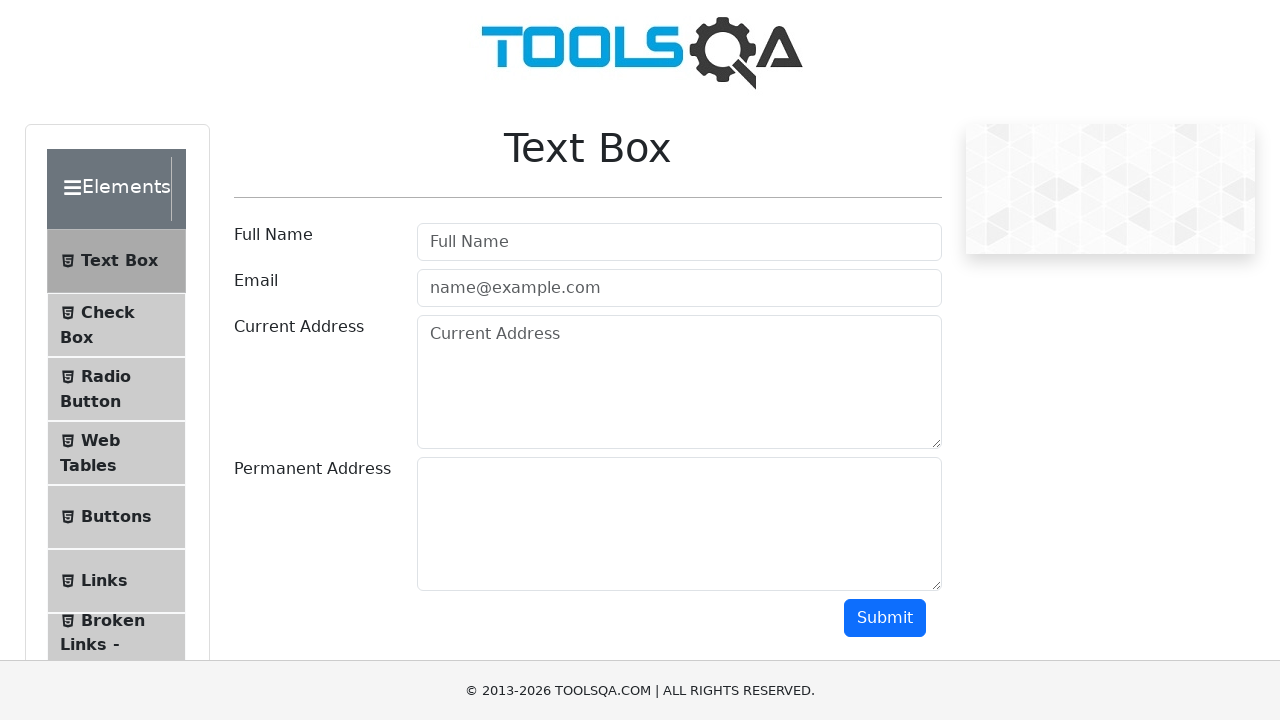

Navigated to Text Box page at https://demoqa.com/text-box
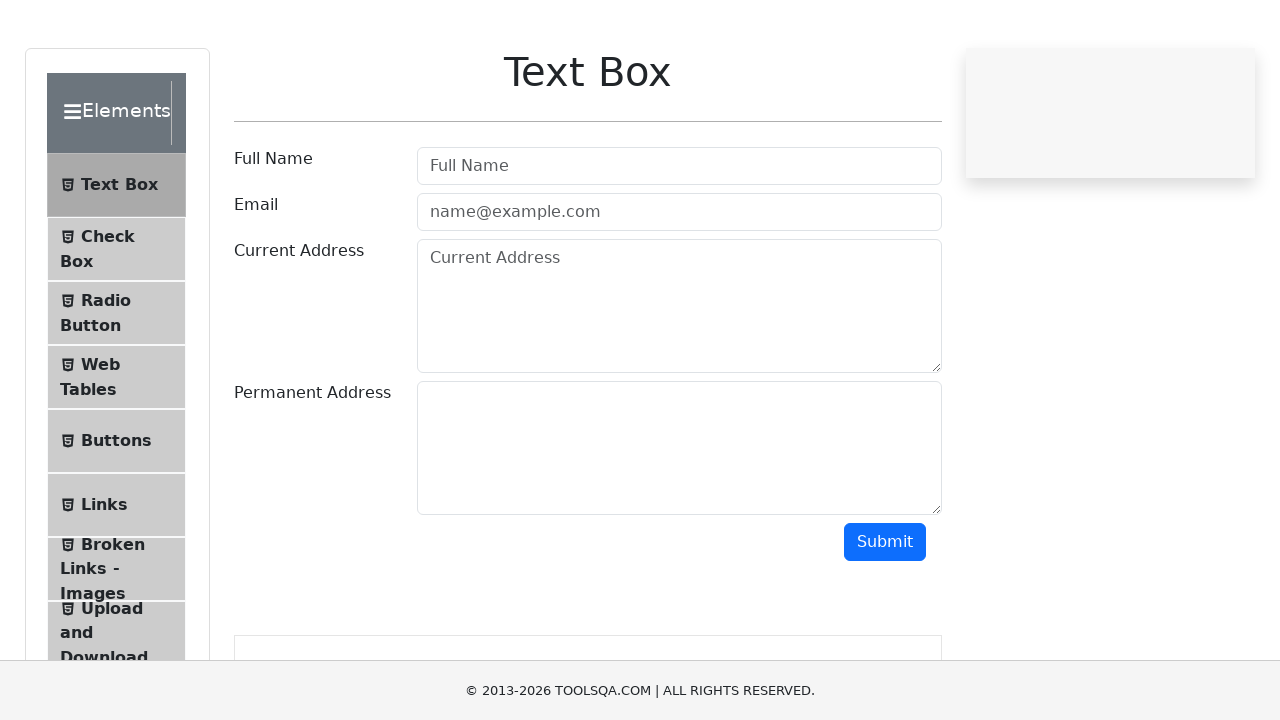

Retrieved 'Full Name' label text content
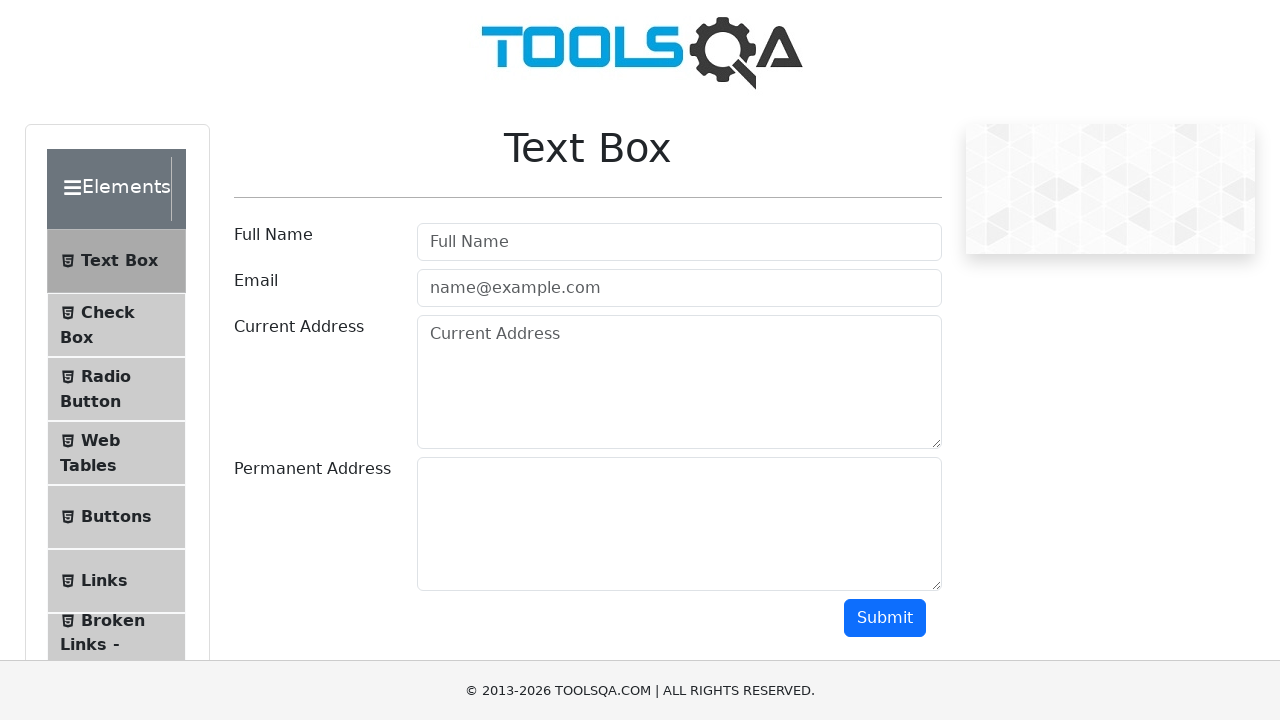

Retrieved 'Email' label text content
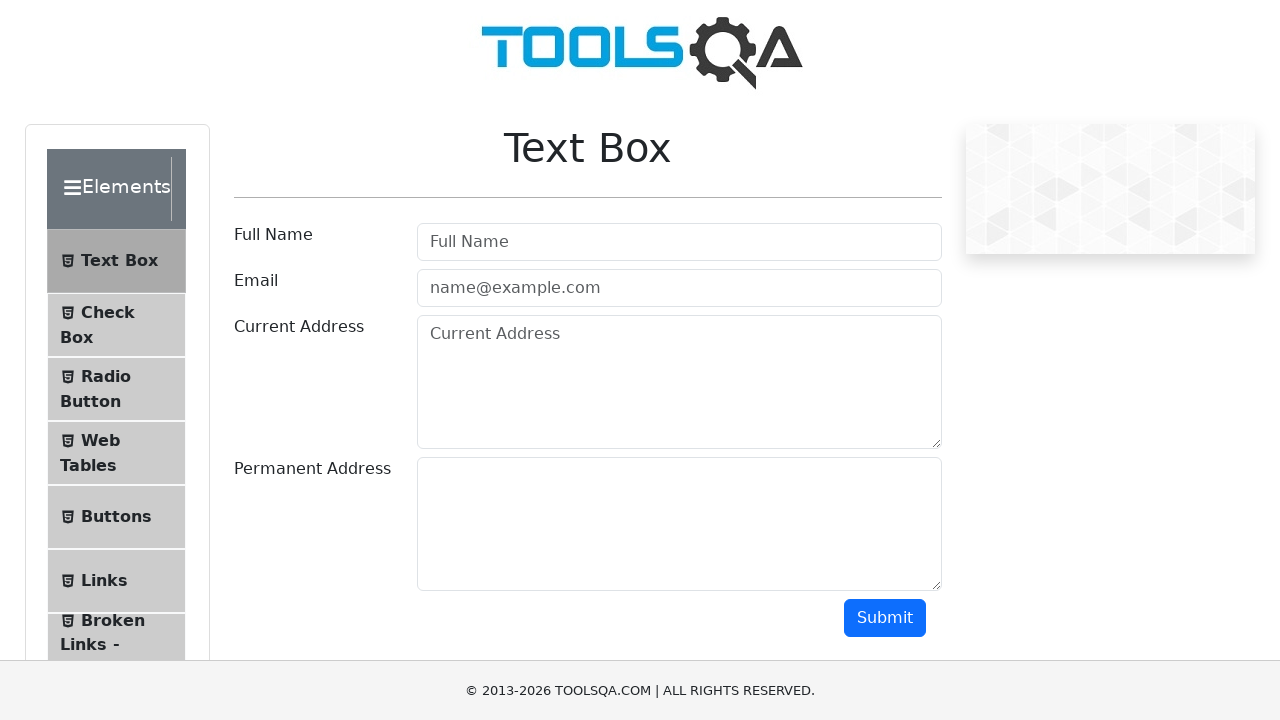

Retrieved 'Current Address' label text content
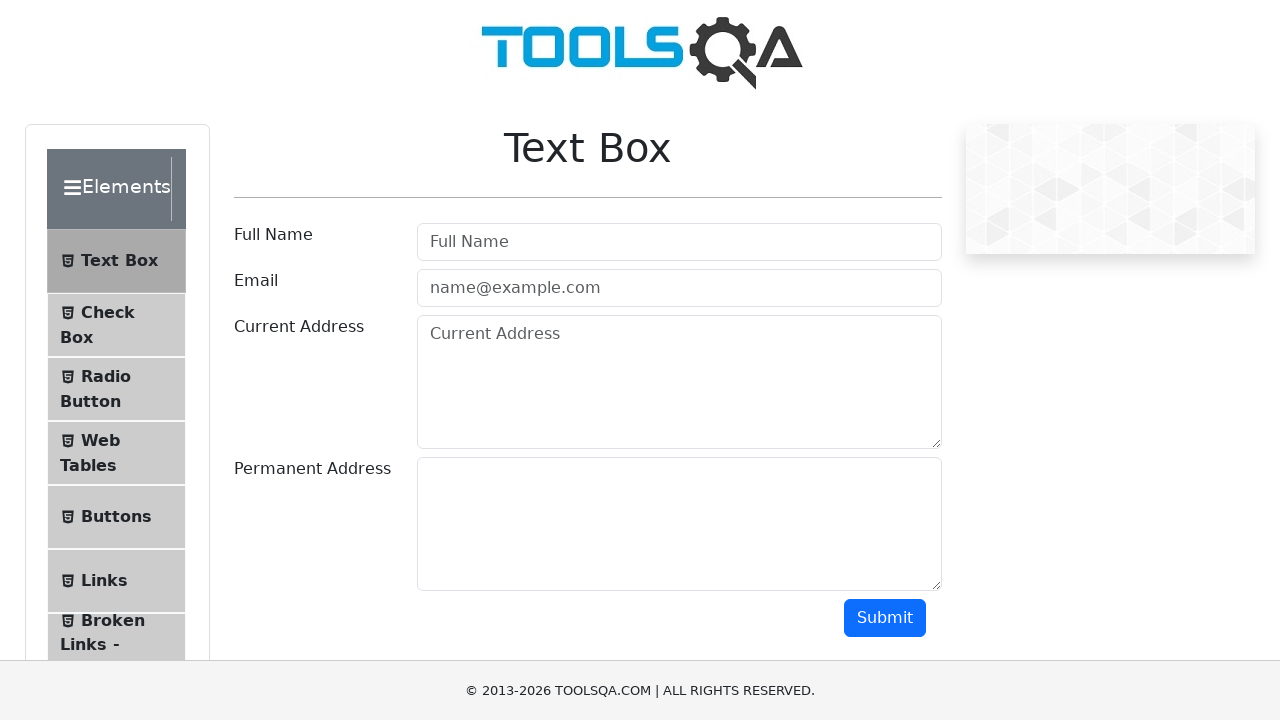

Retrieved 'Permanent Address' label text content
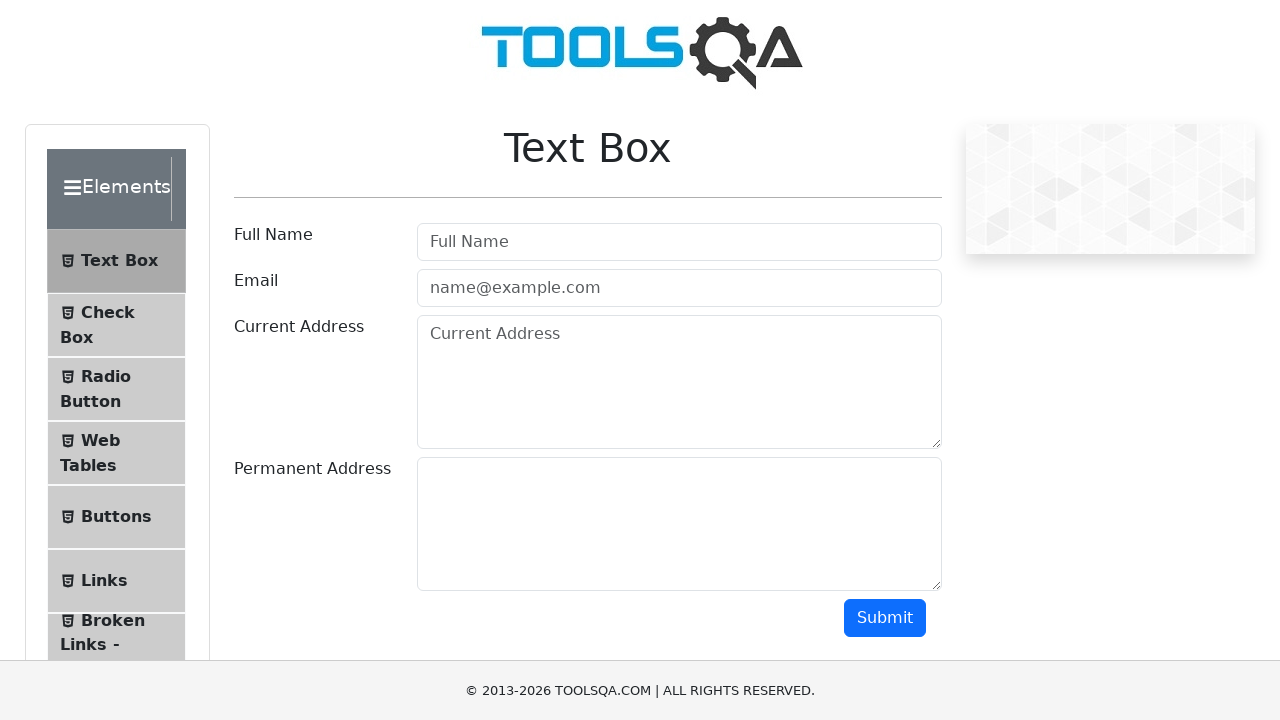

Verified 'Full Name' label is correctly displayed
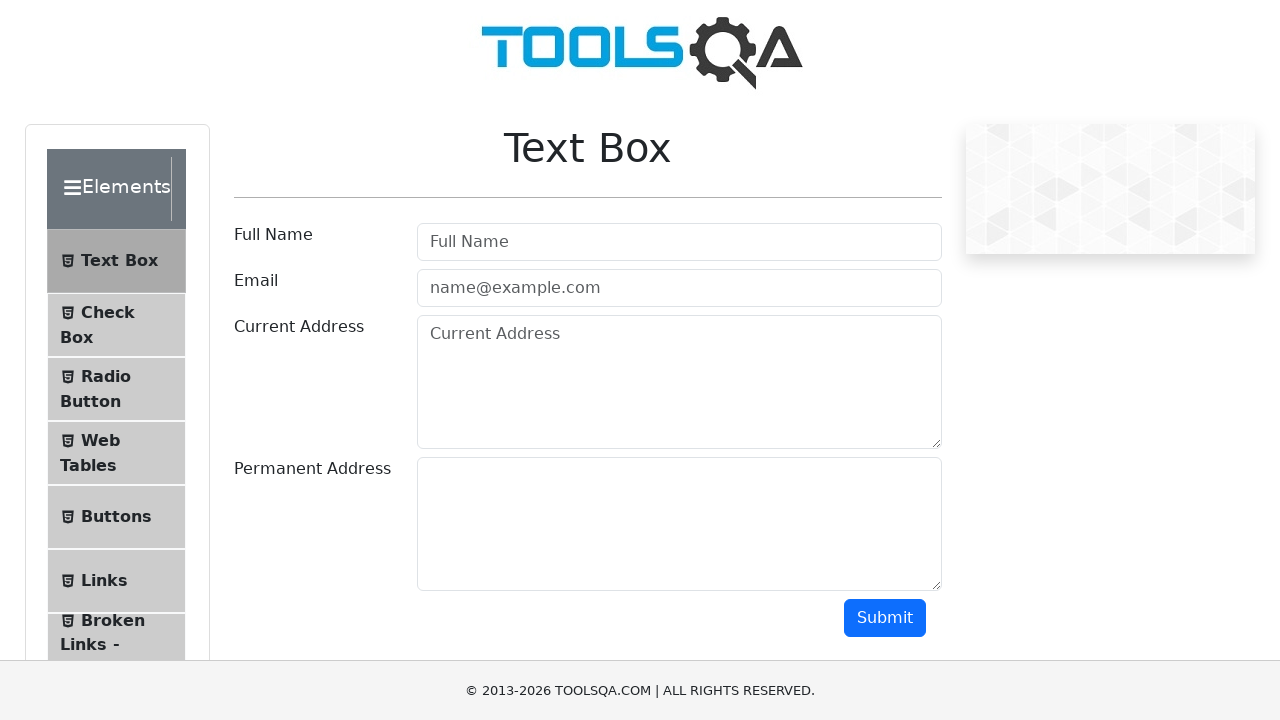

Verified 'Email' label is correctly displayed
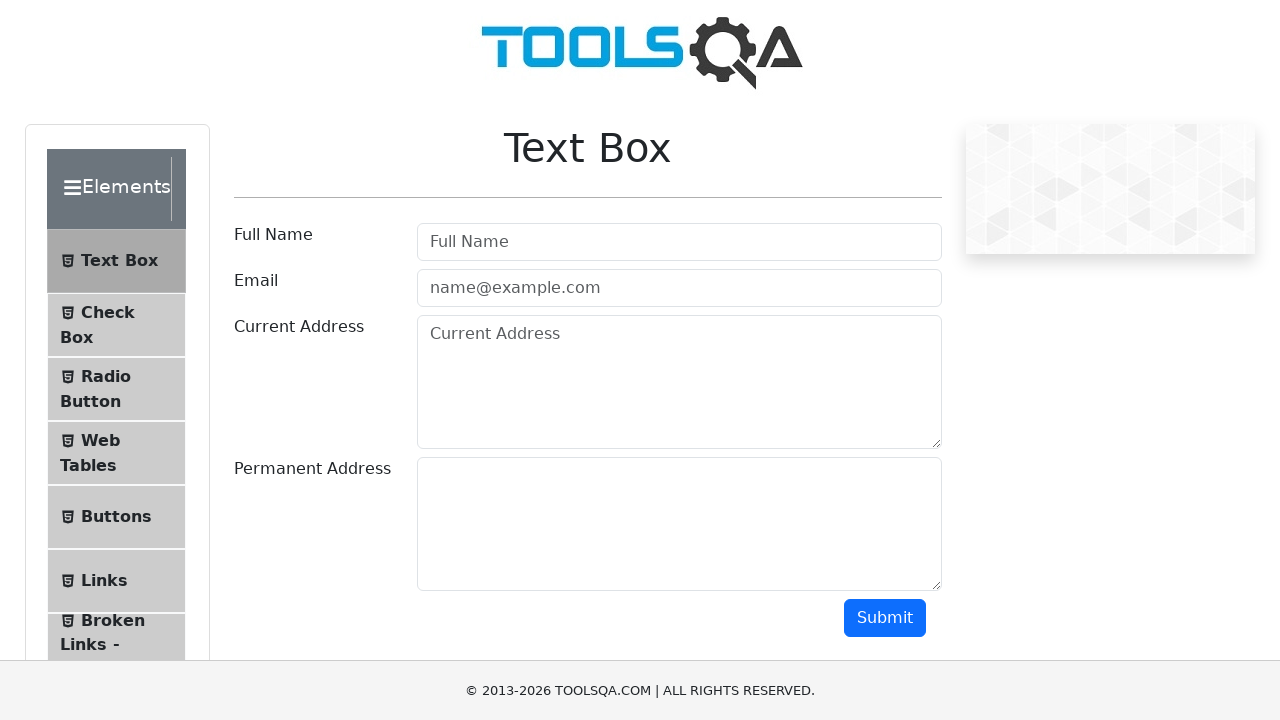

Verified 'Current Address' label is correctly displayed
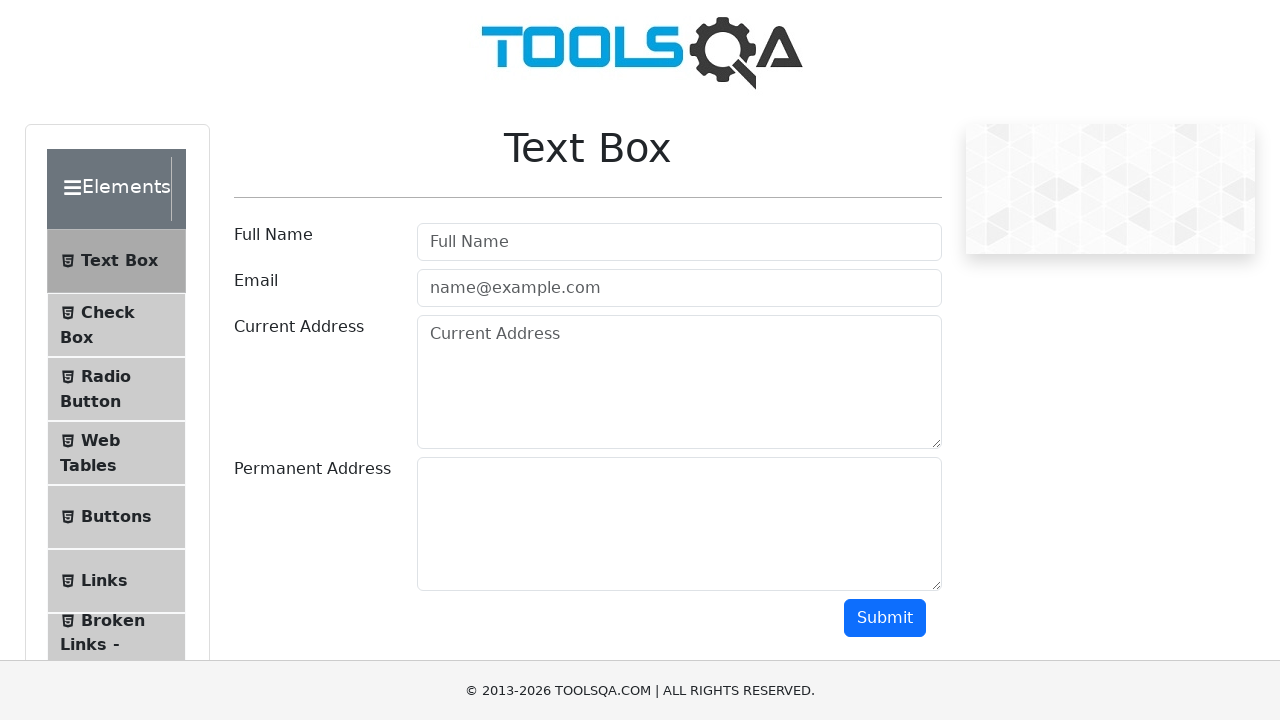

Verified 'Permanent Address' label is correctly displayed
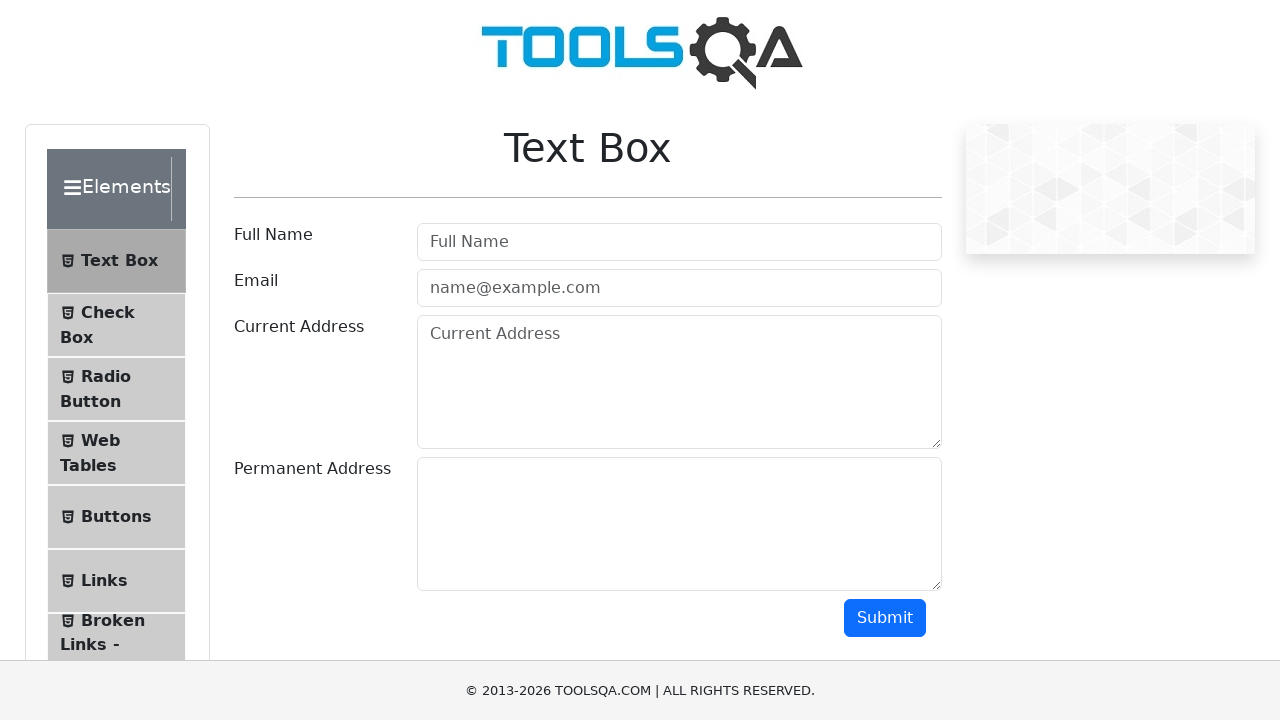

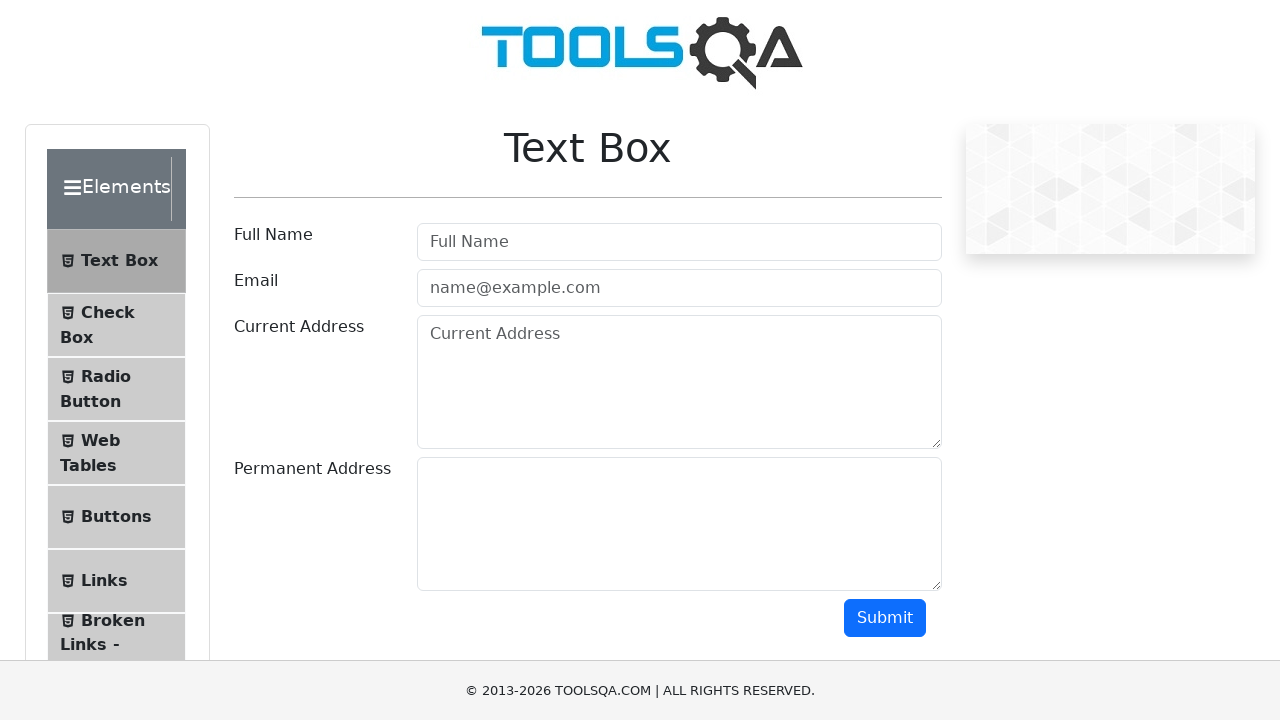